Tests clicking on the next button to navigate to the next tutorial page

Starting URL: https://www.w3schools.com/java/default.asp

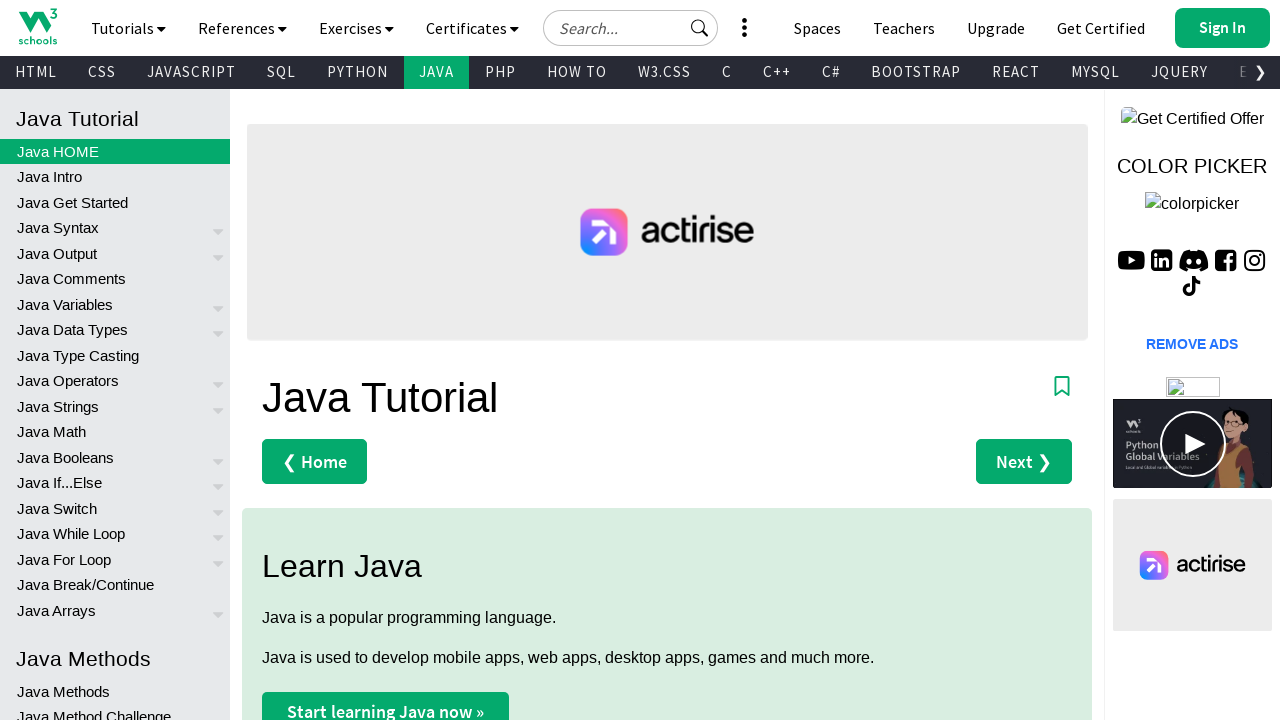

Clicked next button to navigate to the next tutorial page at (1222, 28) on .w3-right.w3-btn
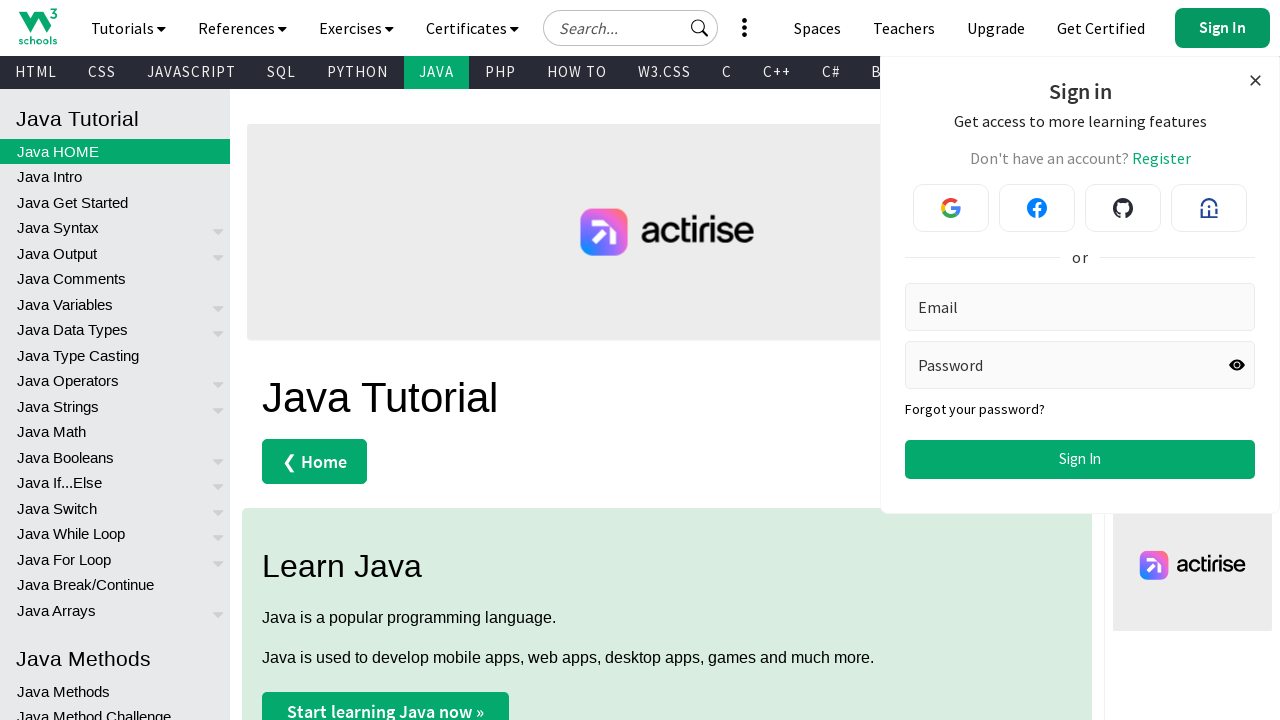

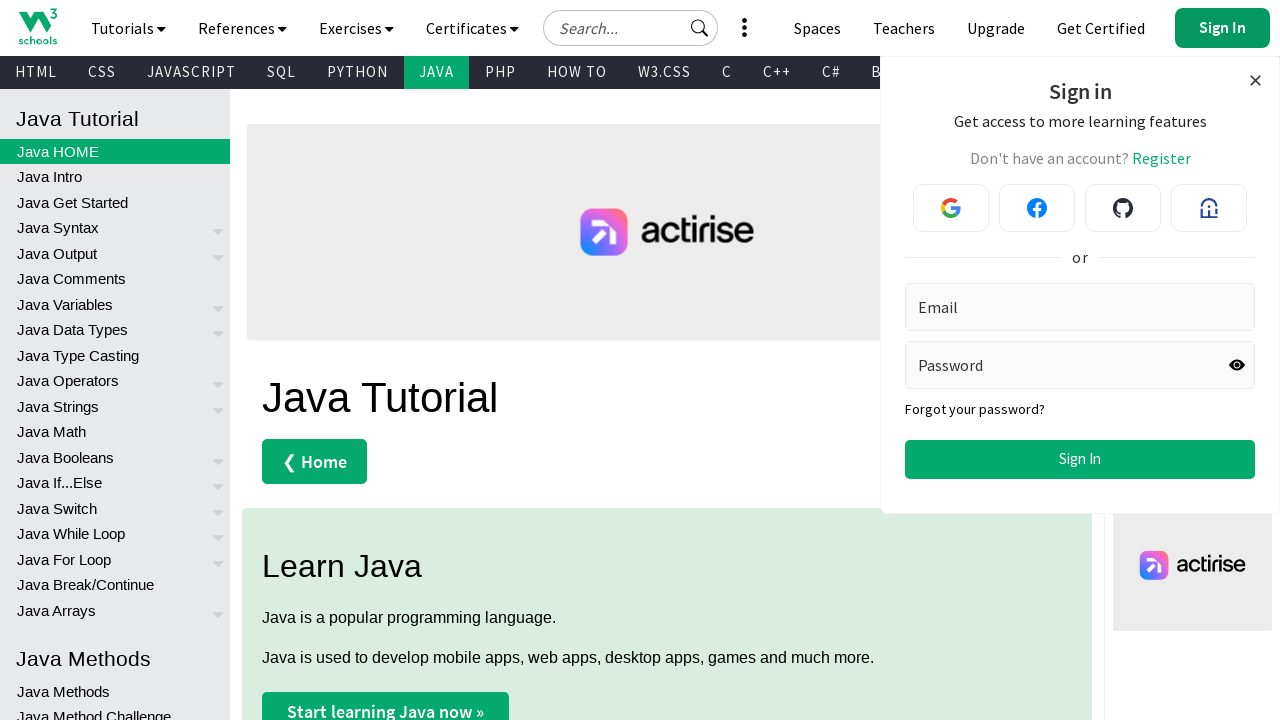